Tests window handling by clicking a link that opens a new window and switching between windows

Starting URL: https://www.w3schools.com/tags/tag_a.asp

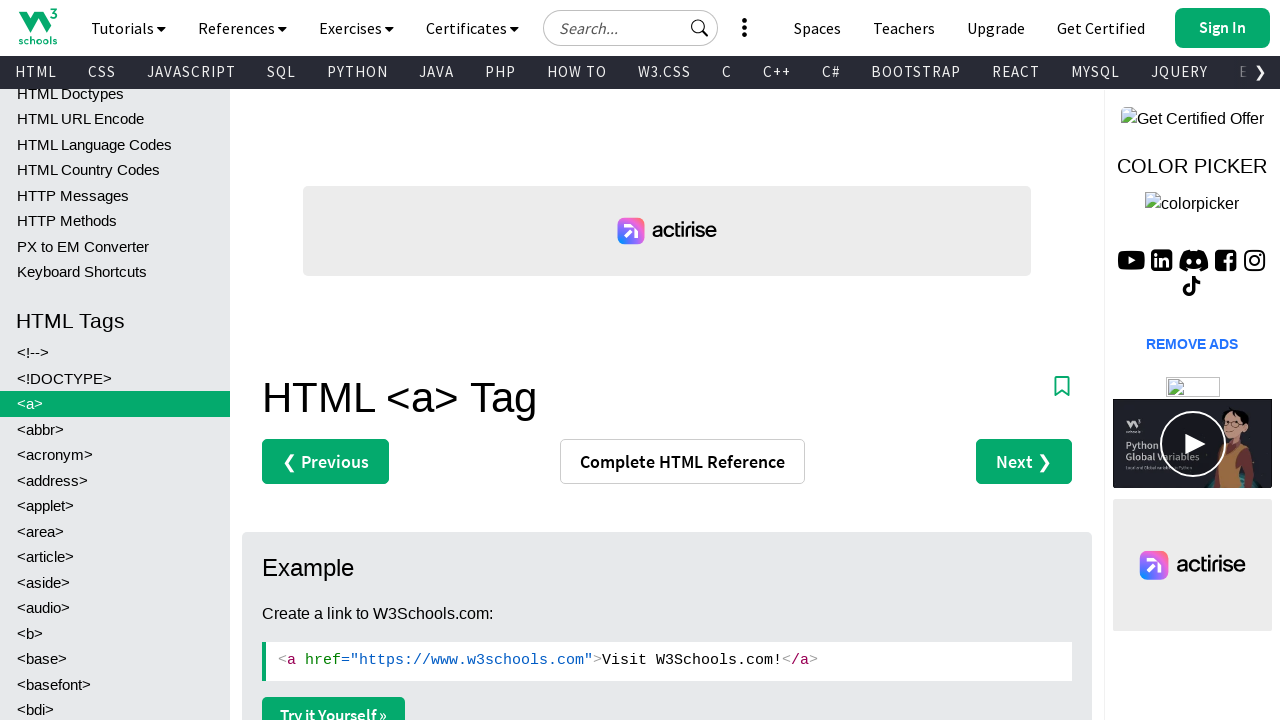

Clicked 'Try it Yourself' button to open new window at (334, 701) on a.w3-btn.w3-margin-bottom
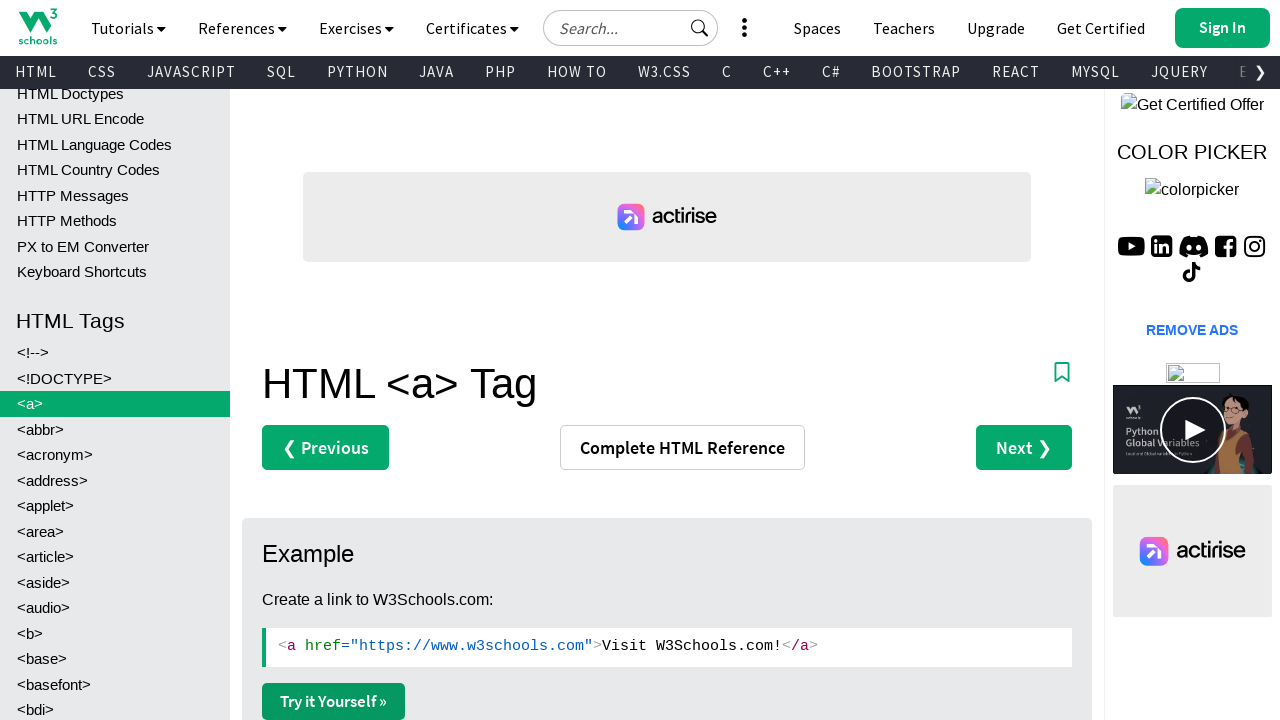

New window opened and captured
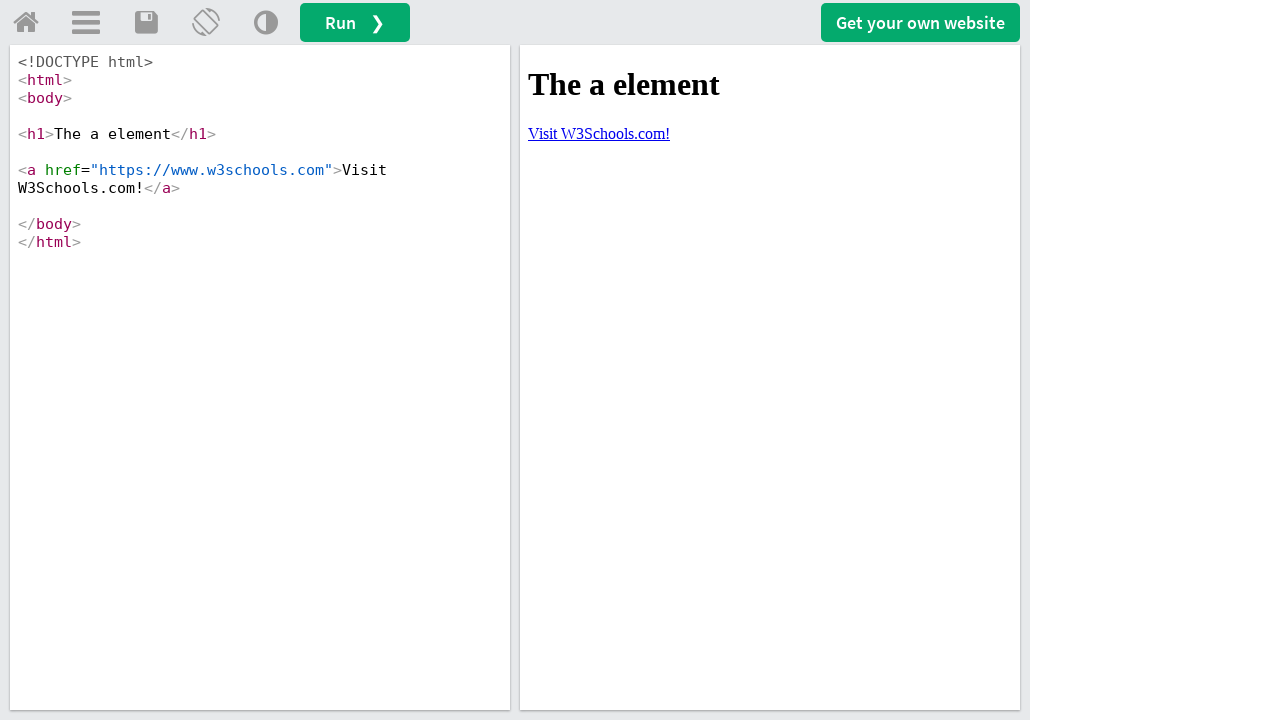

Switched back to original window
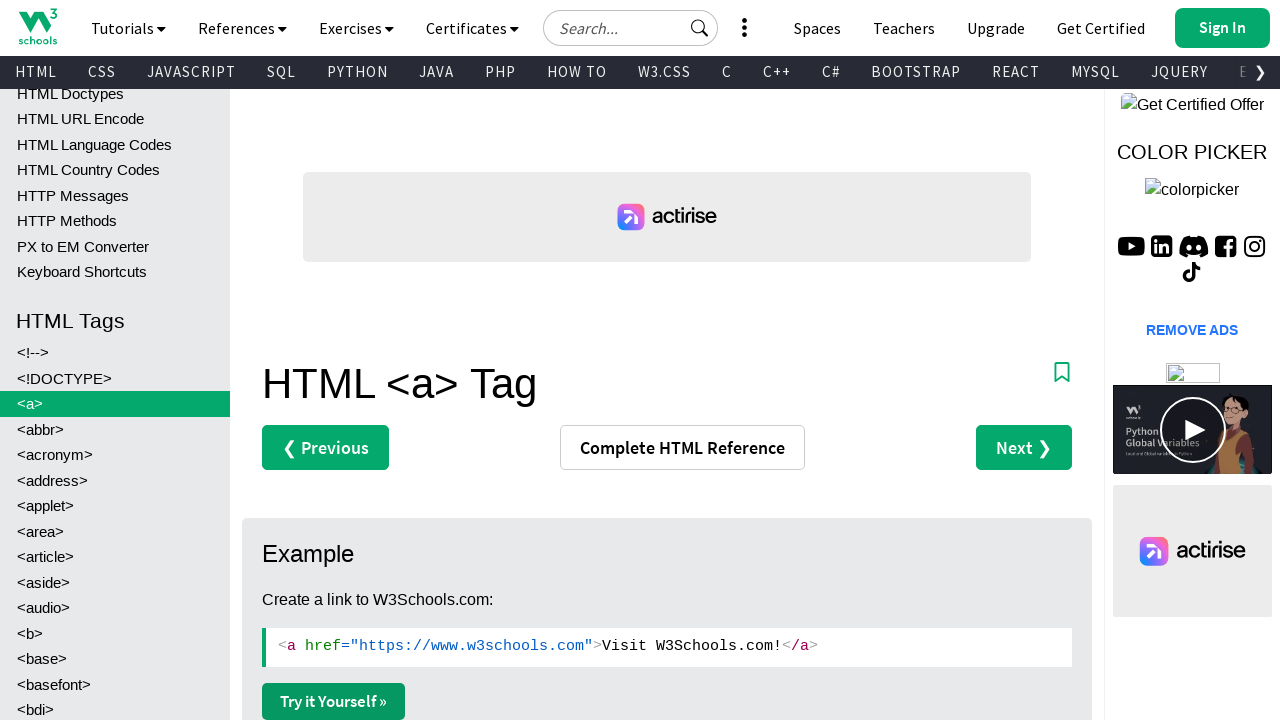

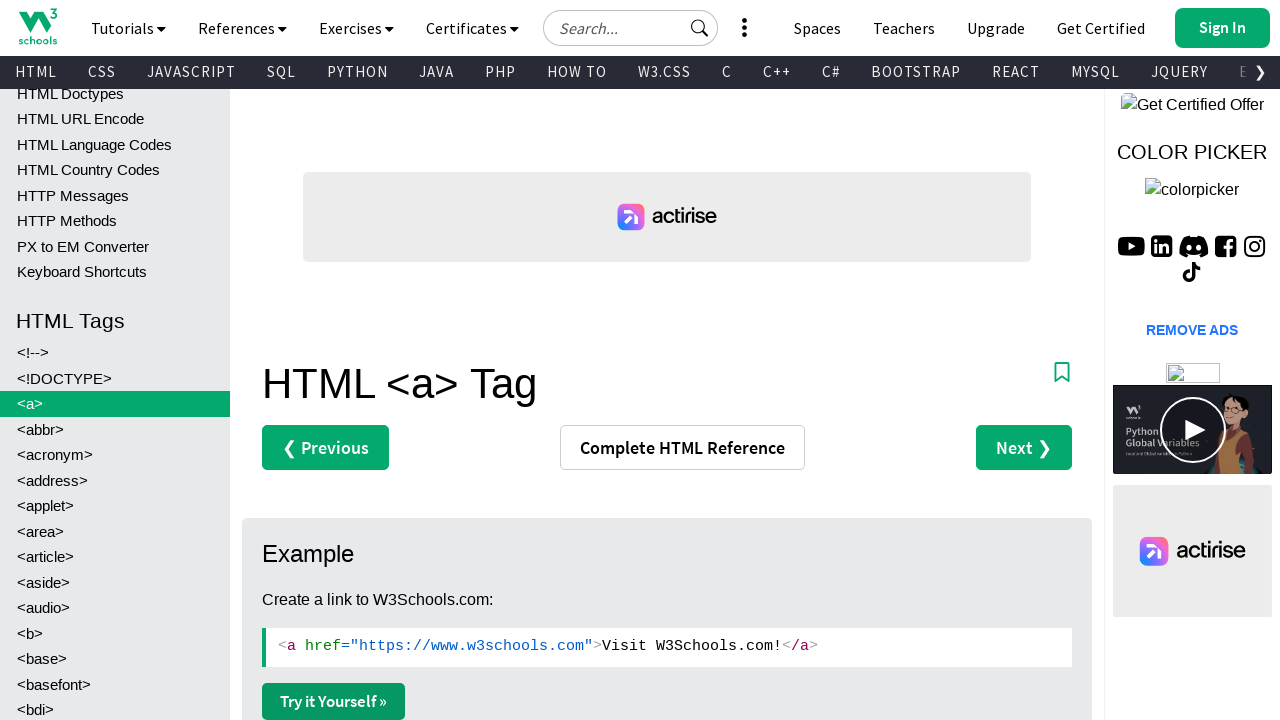